Tests mouse hover functionality by hovering over a "Mouse Over" button to reveal a tooltip menu, then clicking the "Reload" option from the tooltip.

Starting URL: https://rahulshettyacademy.com/AutomationPractice/

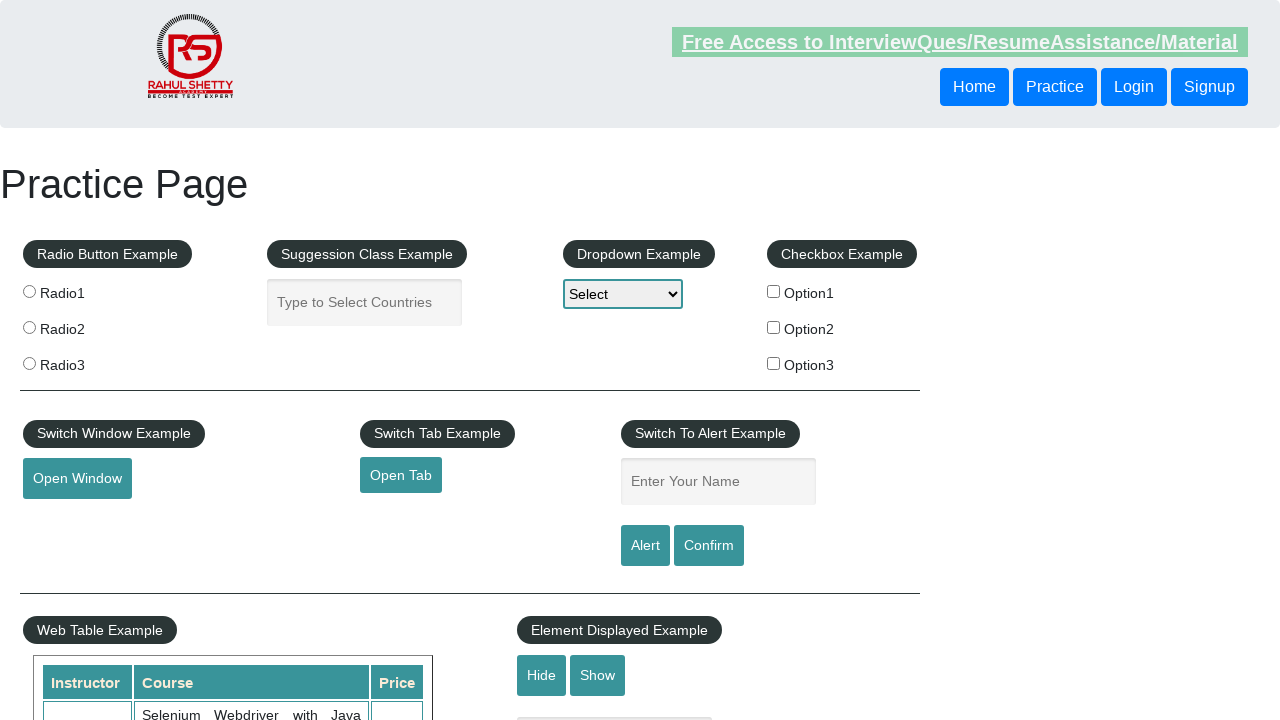

Navigated to AutomationPractice page
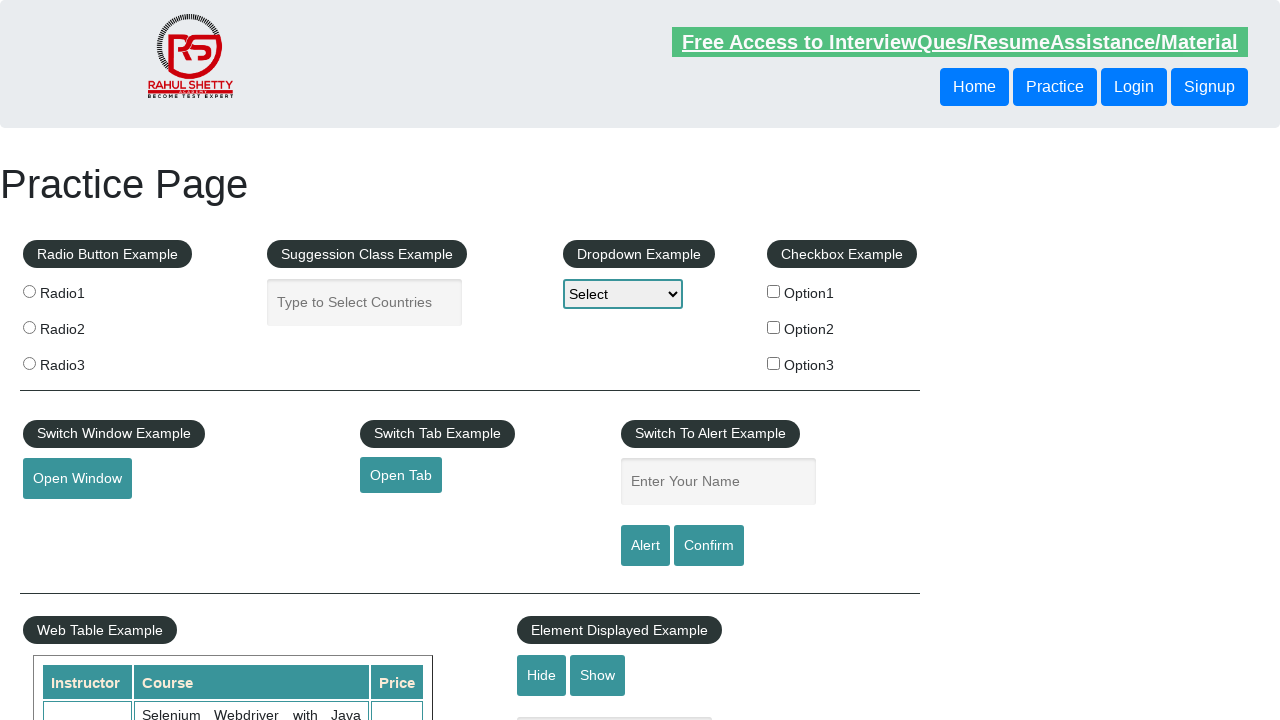

Hovered over Mouse Over button to reveal tooltip menu at (83, 361) on #mousehover
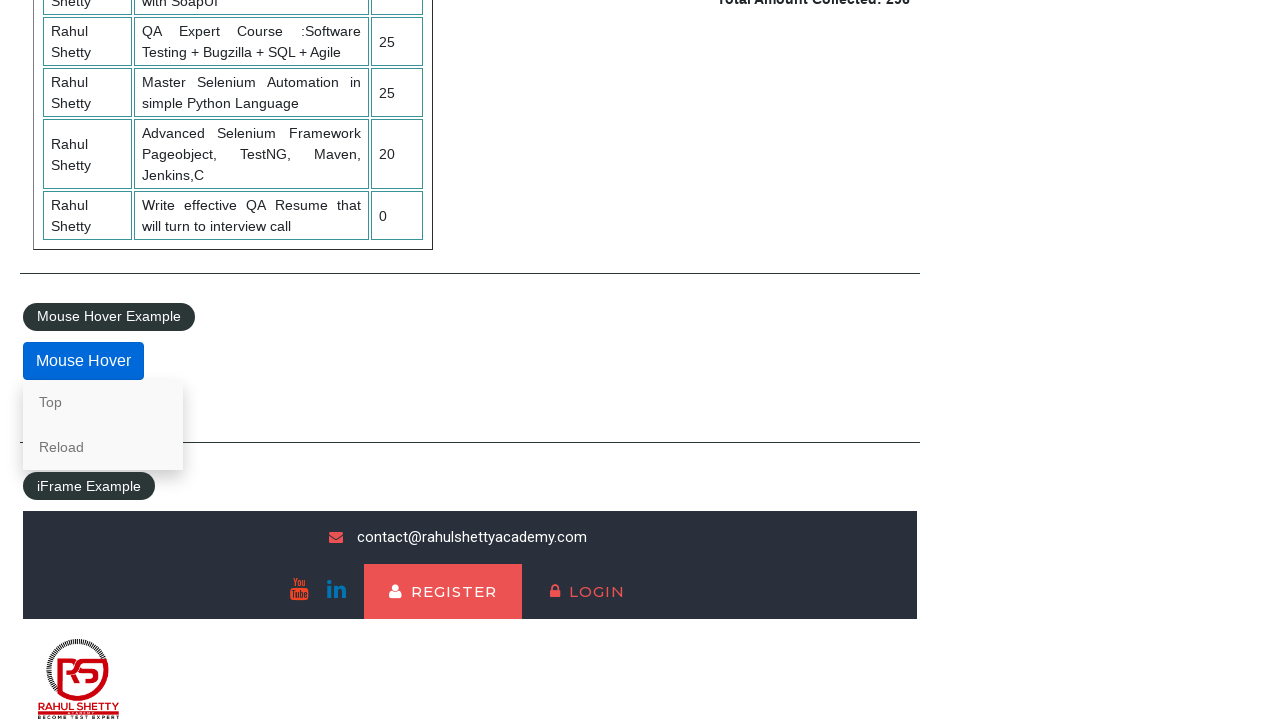

Reload option appeared in tooltip menu
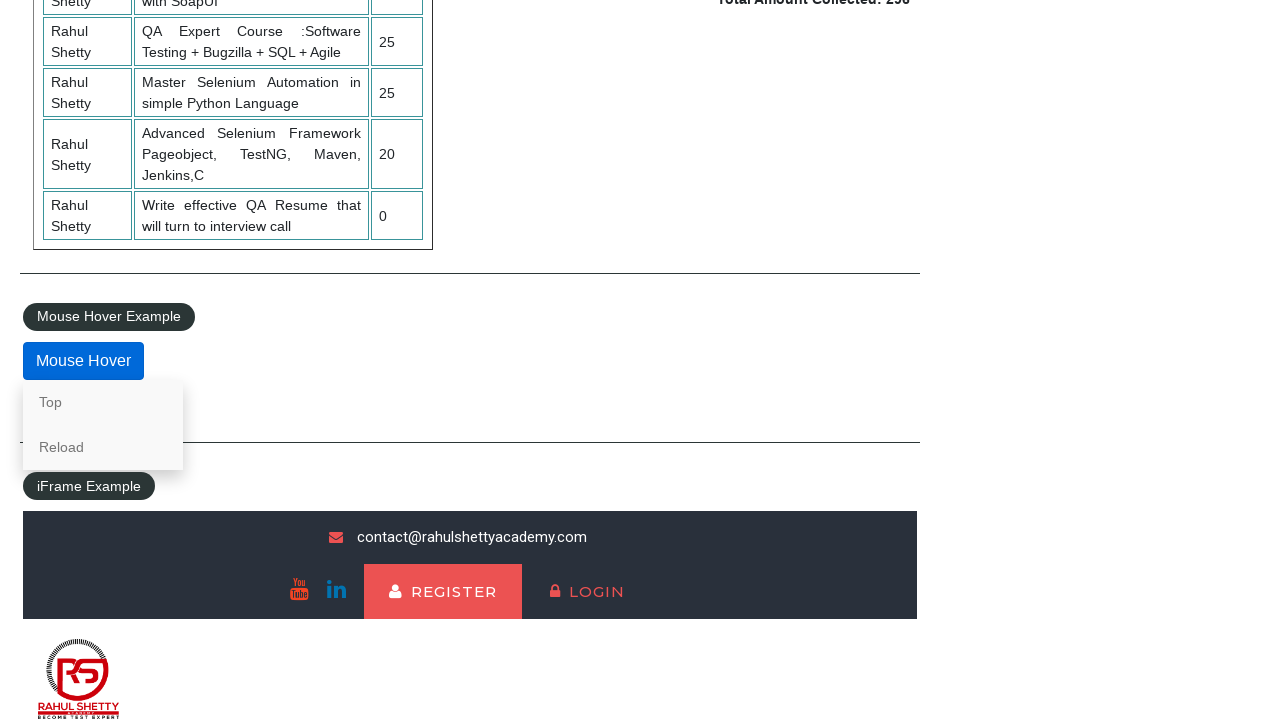

Clicked Reload option from tooltip menu at (103, 447) on a:text('Reload')
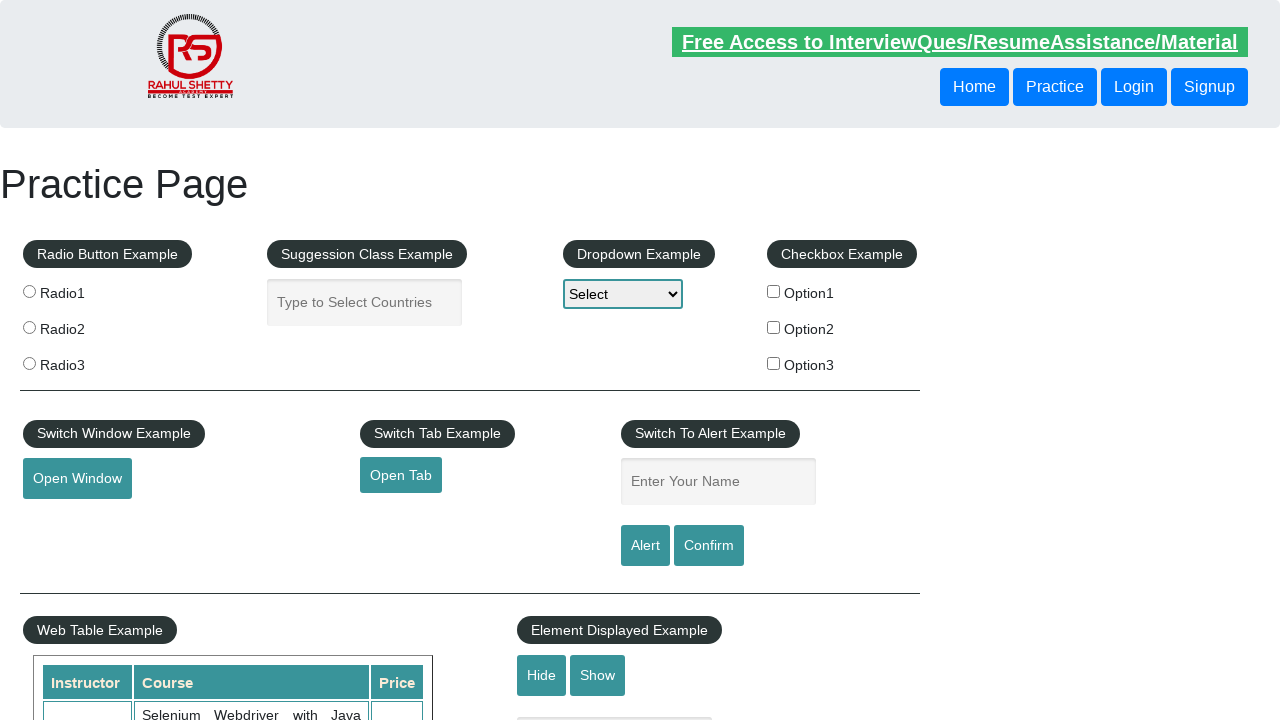

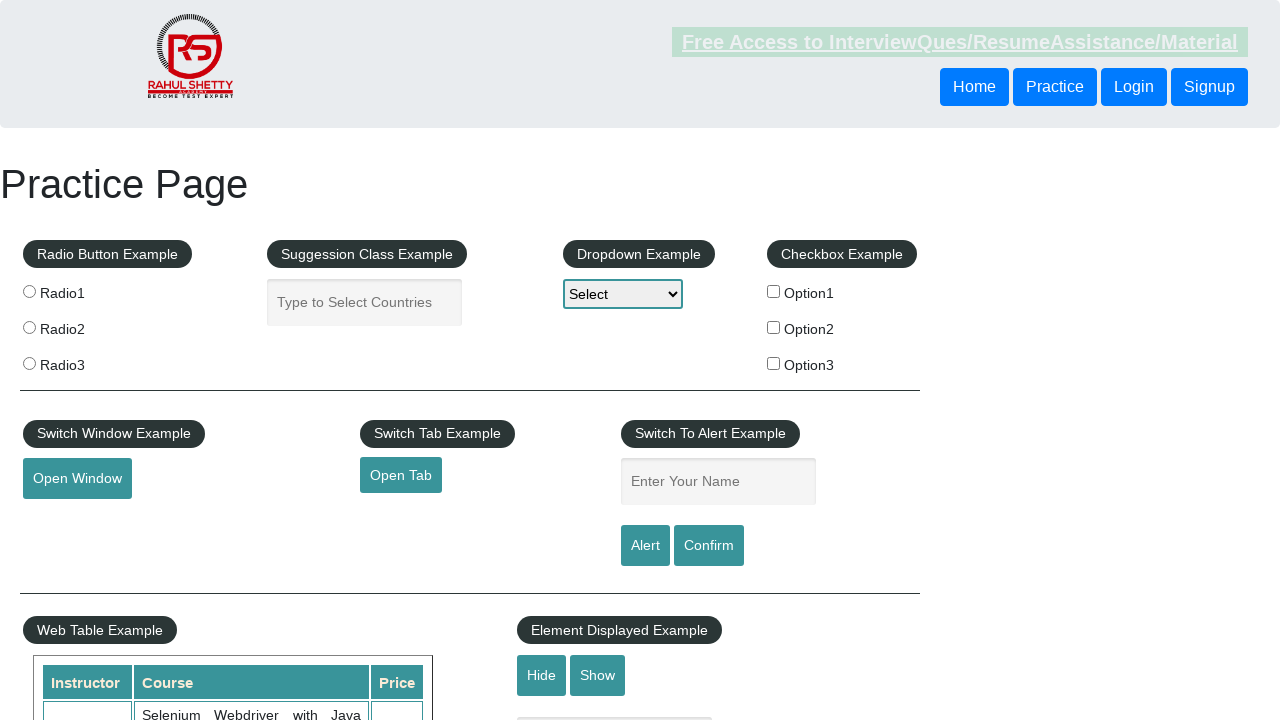